Tests radio button interaction on W3Schools TryIt editor by switching to the result iframe and clicking an HTML radio button if it's not already selected.

Starting URL: https://www.w3schools.com/tags/tryit.asp?filename=tryhtml5_input_type_radio

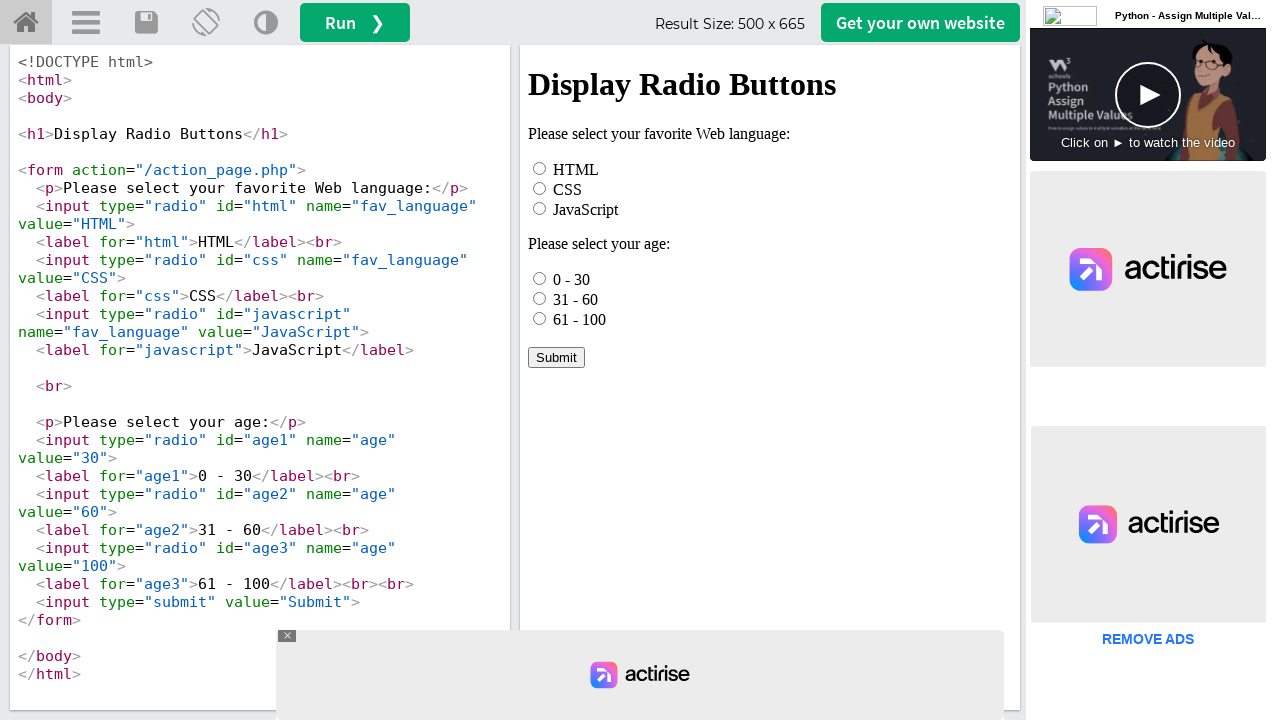

Located the result iframe
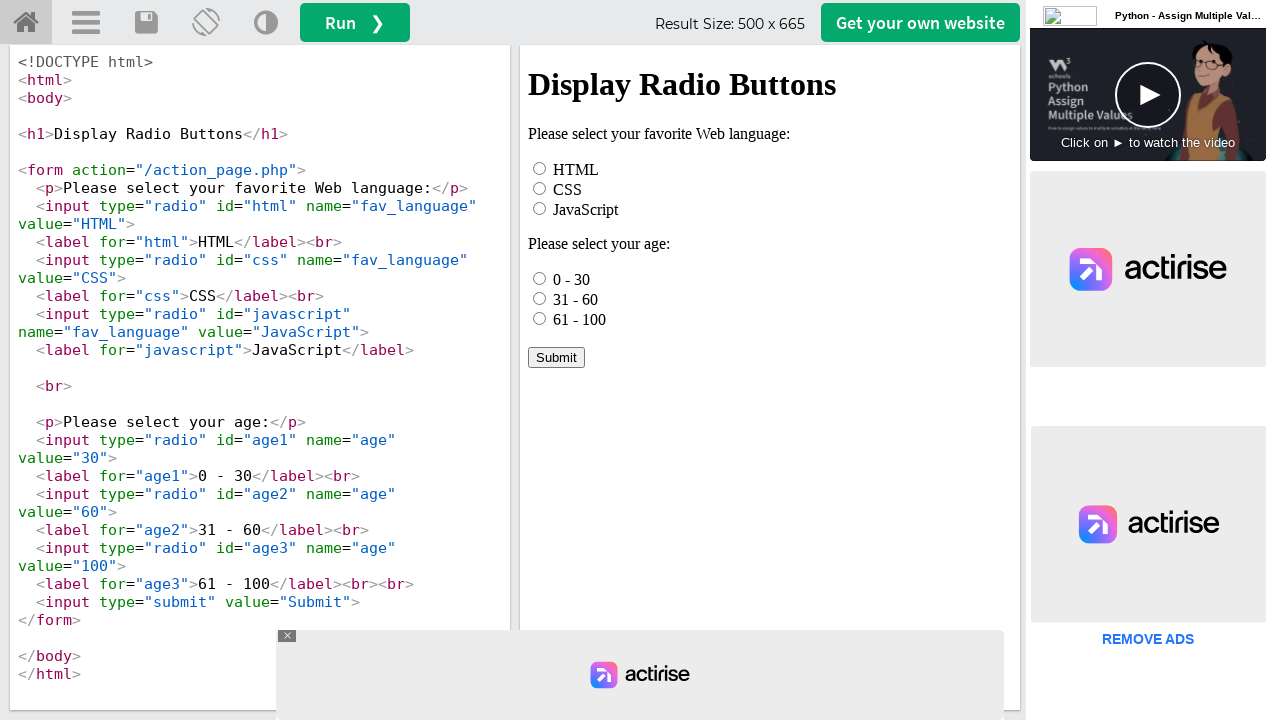

Located the HTML radio button element
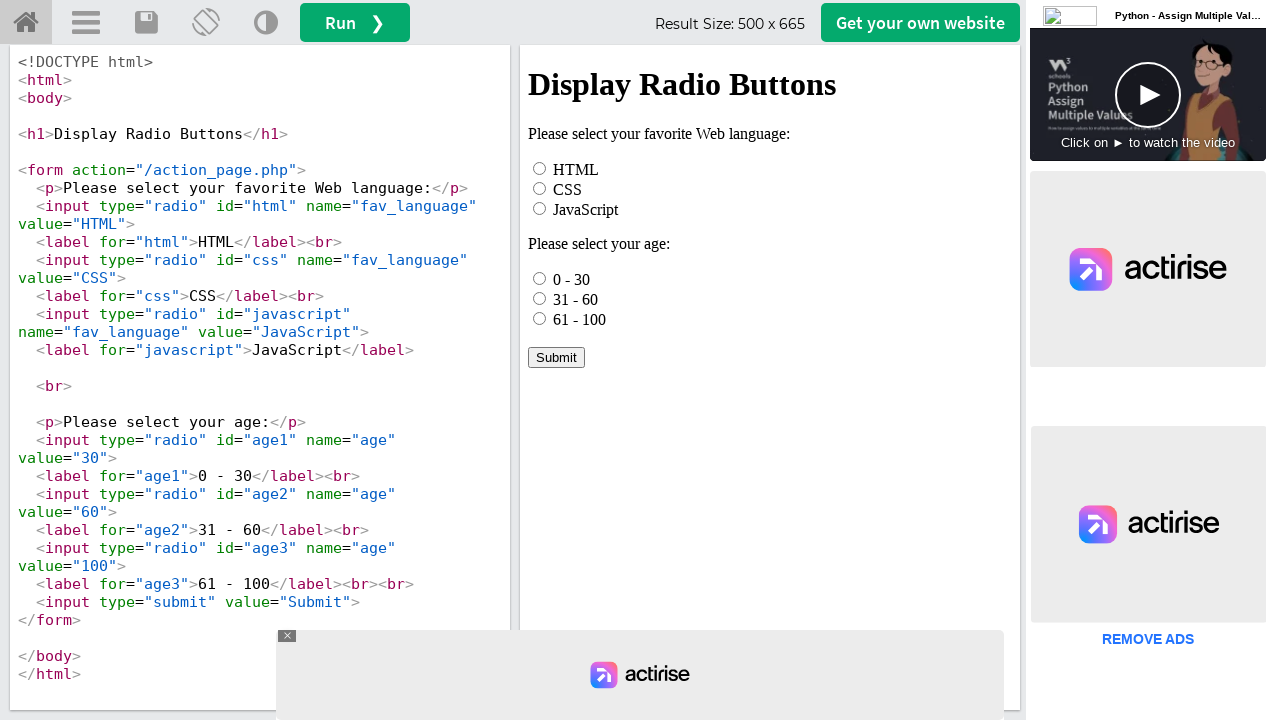

Radio button was not selected, clicked it to select at (540, 168) on #iframeResult >> internal:control=enter-frame >> xpath=//*[@id="html"]
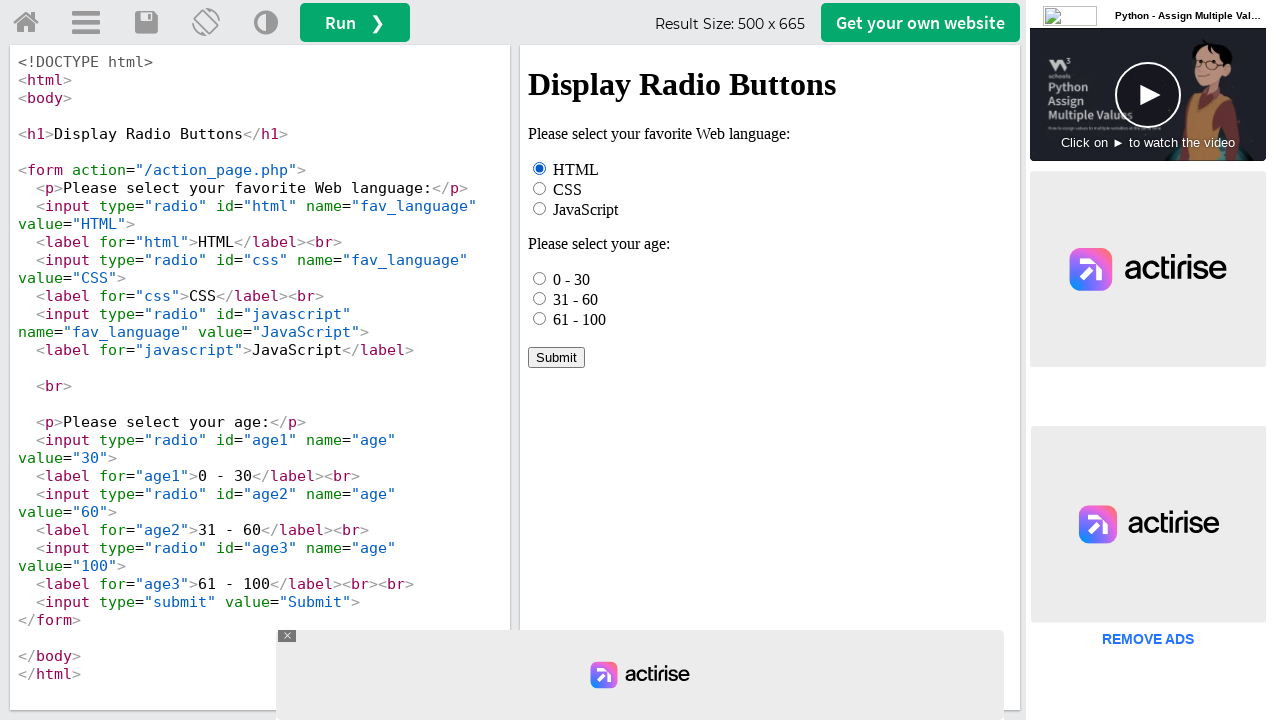

Waited 1 second to observe the result
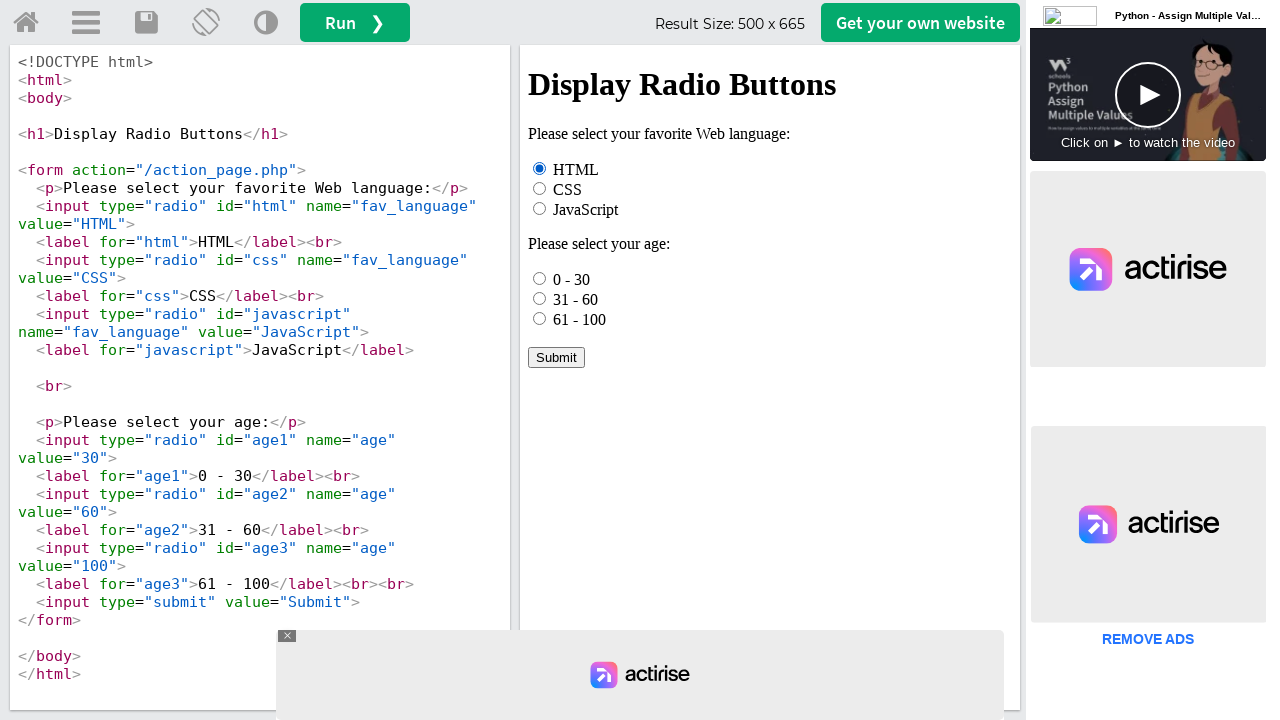

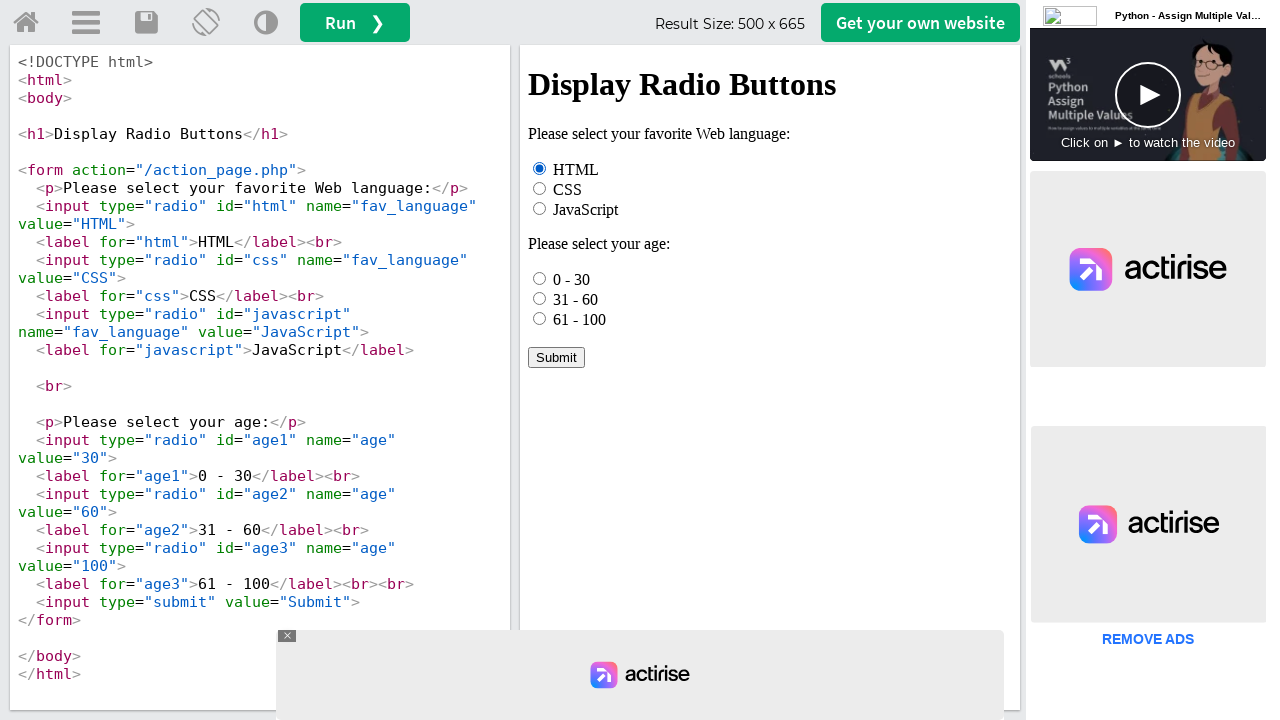